Tests table sorting functionality by clicking on the "Veg/fruit name" column header and verifying the table gets sorted

Starting URL: https://rahulshettyacademy.com/seleniumPractise/#/offers

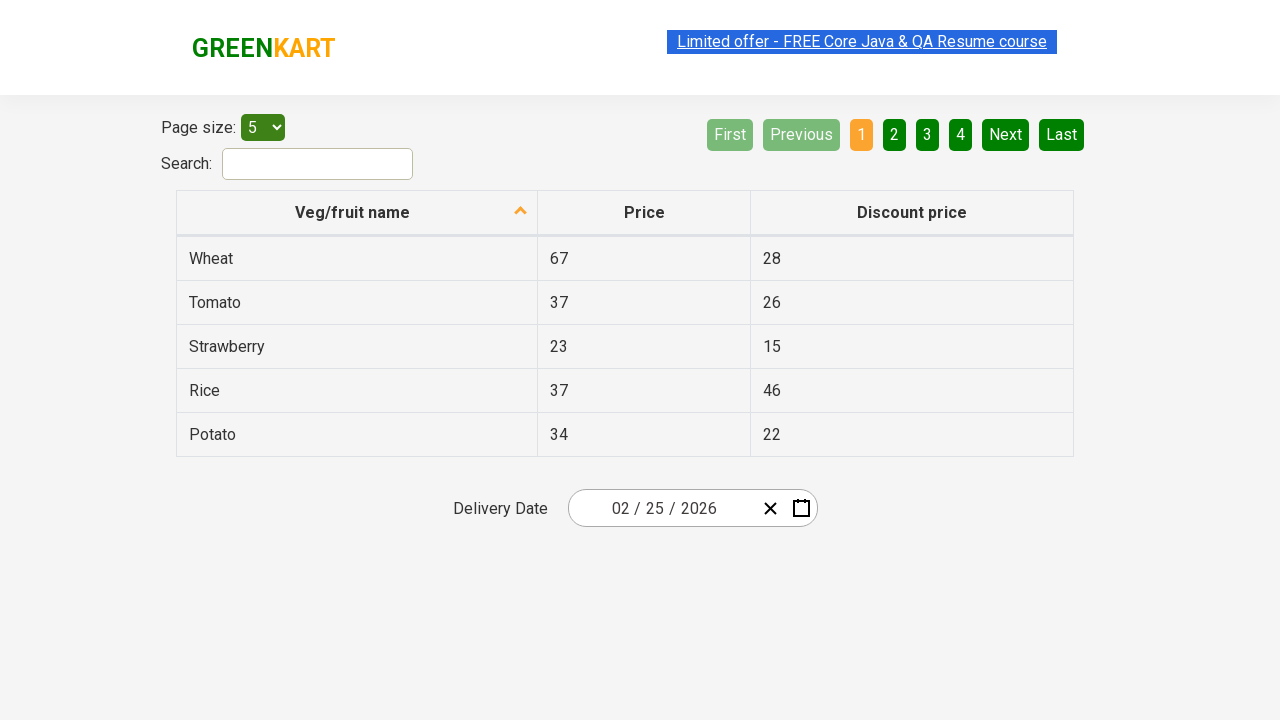

Clicked on 'Veg/fruit name' column header to sort table at (353, 212) on xpath=//span[text()='Veg/fruit name']
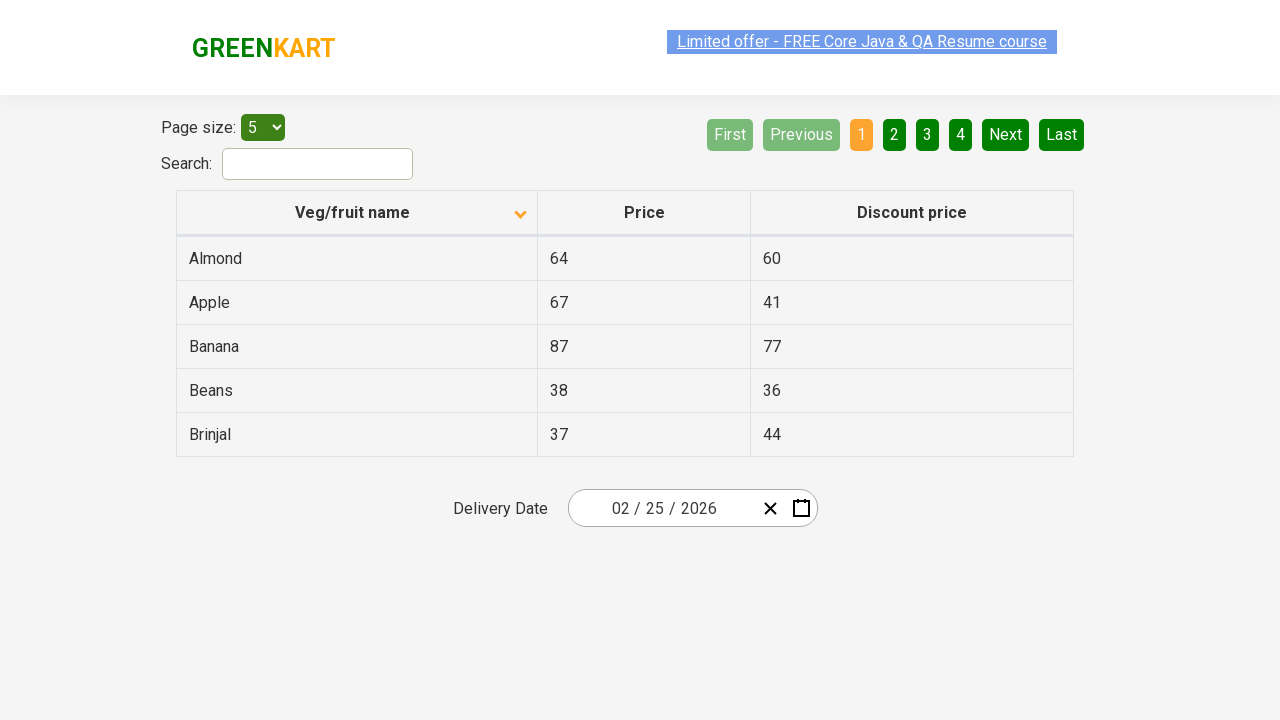

Table sorted and first column elements loaded
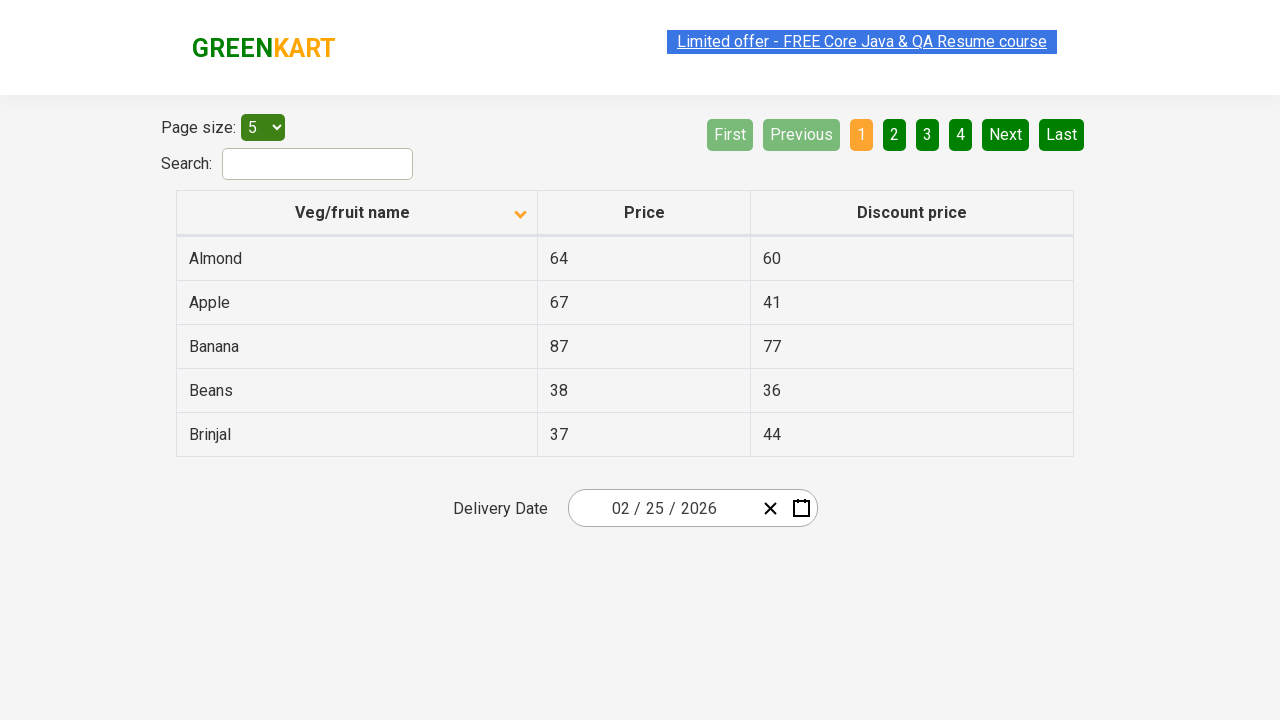

Retrieved all elements from first column of sorted table
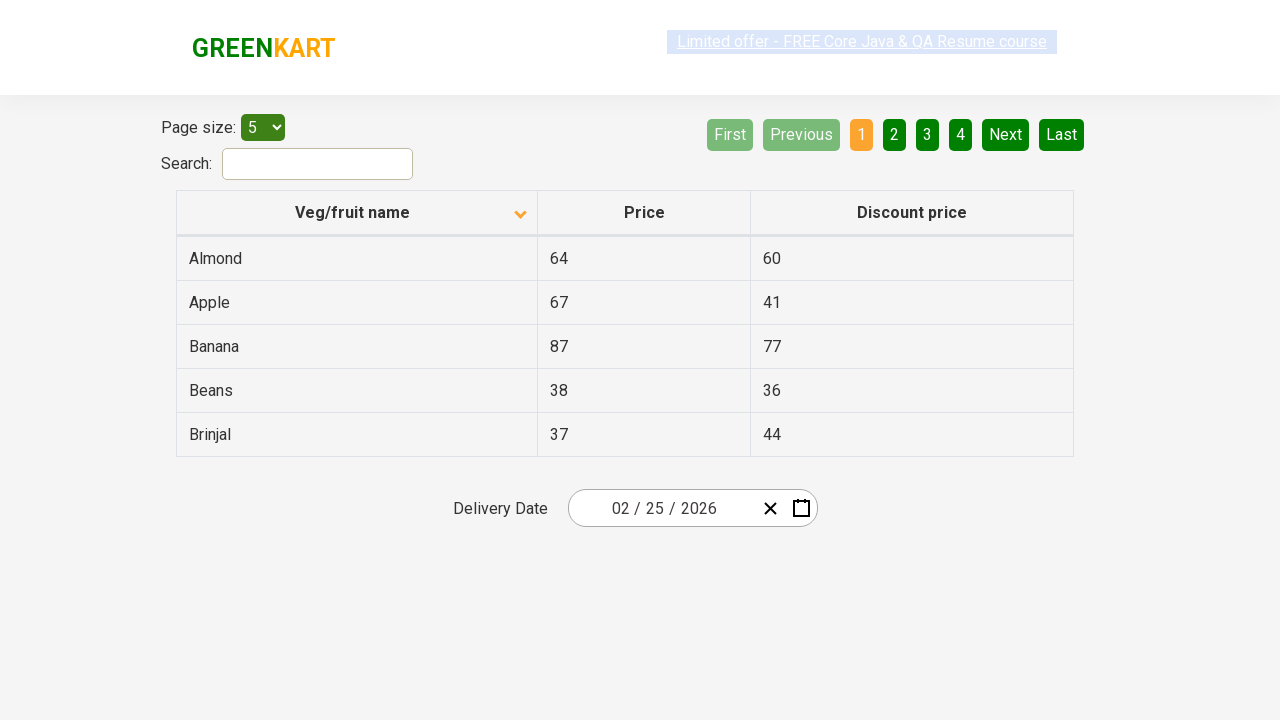

Extracted text content from all first column elements
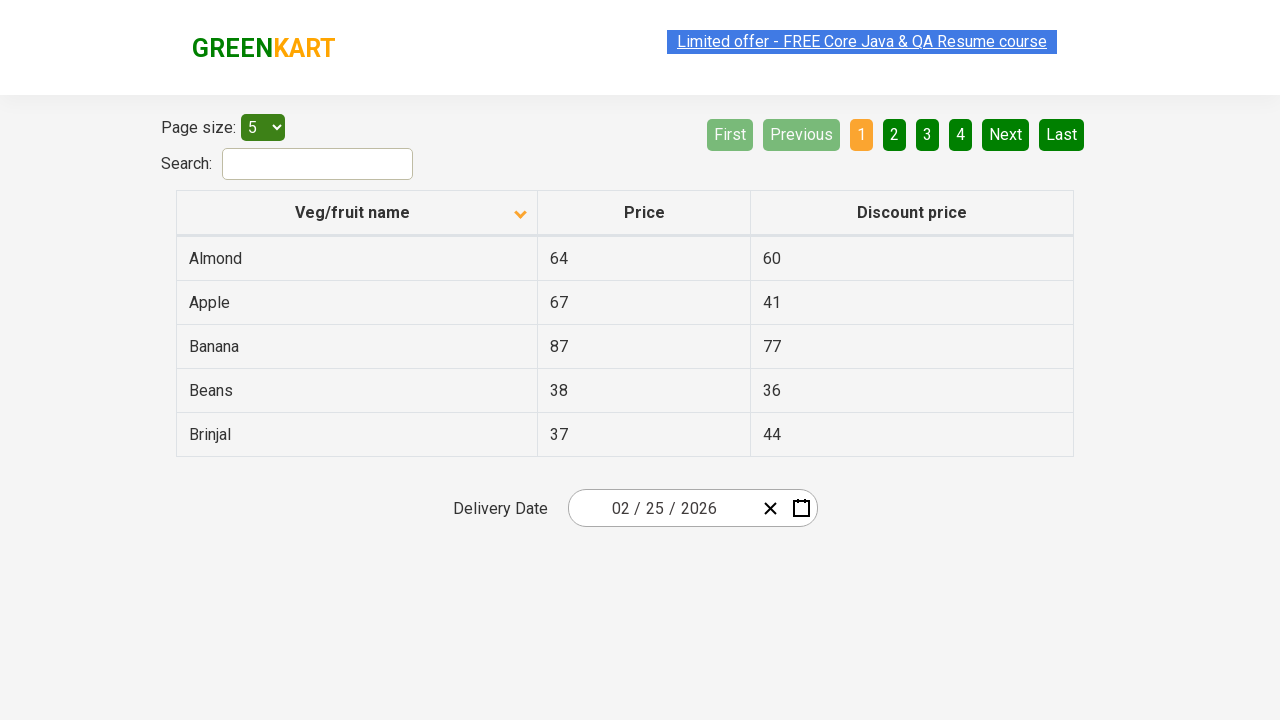

Verified table is sorted in ascending order by 'Veg/fruit name'
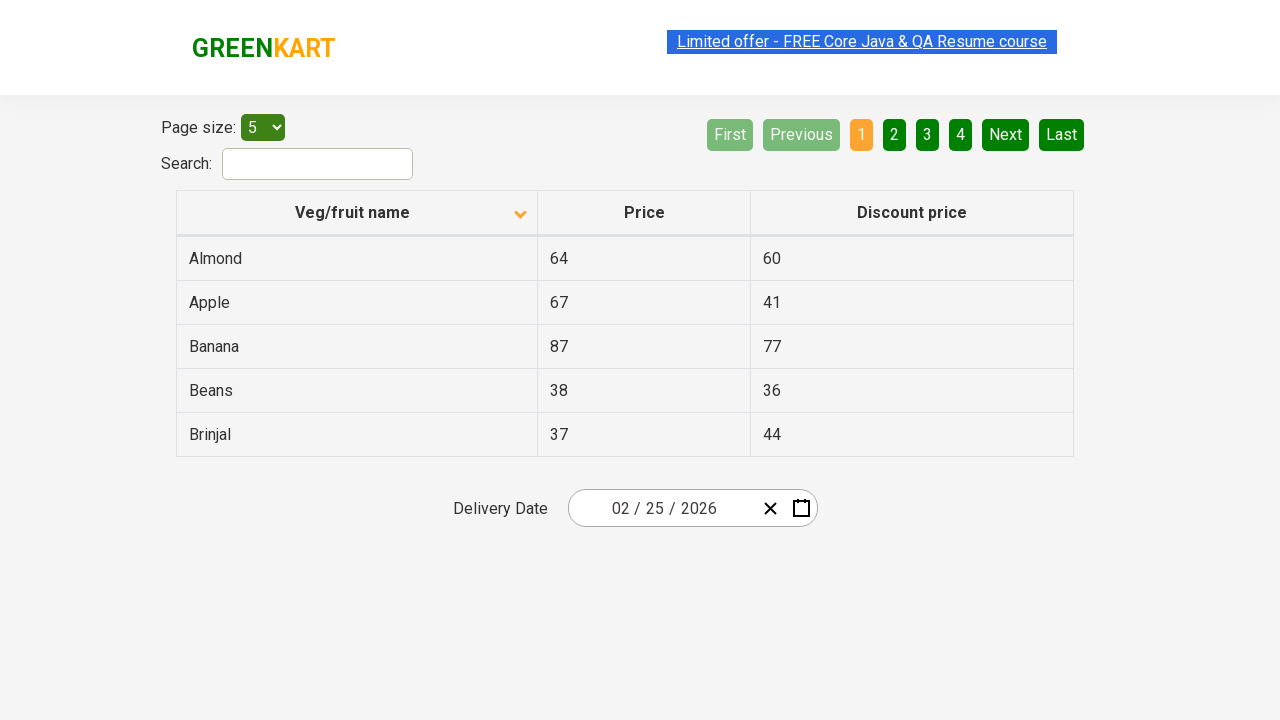

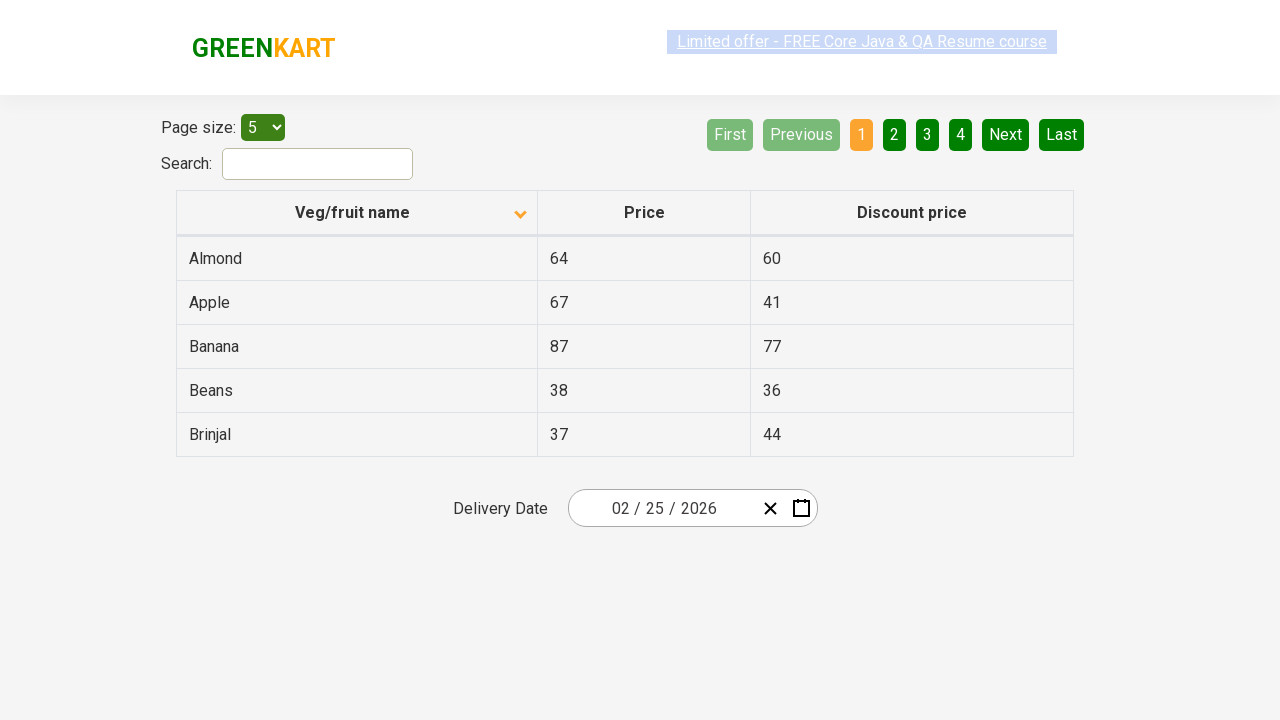